Tests window handle functionality by clicking a link that opens a new window, then switching between the original and new windows.

Starting URL: https://the-internet.herokuapp.com/windows

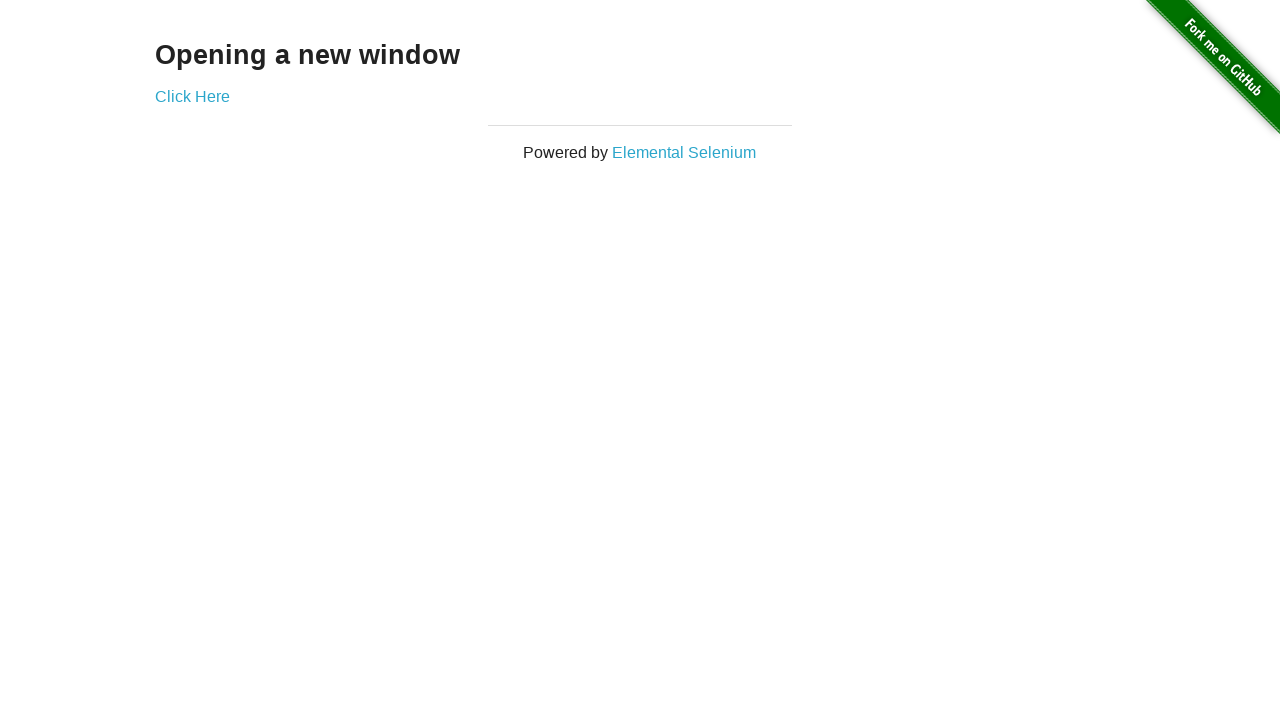

Clicked 'Click Here' link to open new window at (192, 96) on text=Click Here
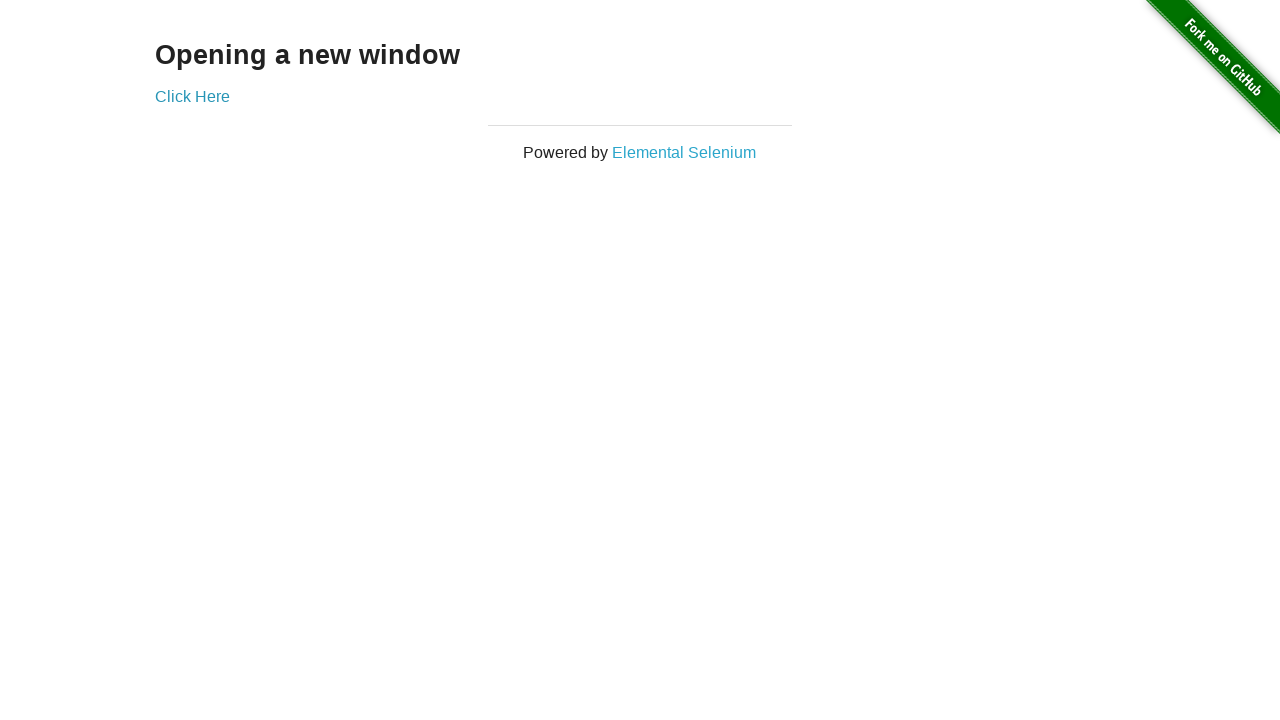

Captured new window/tab handle
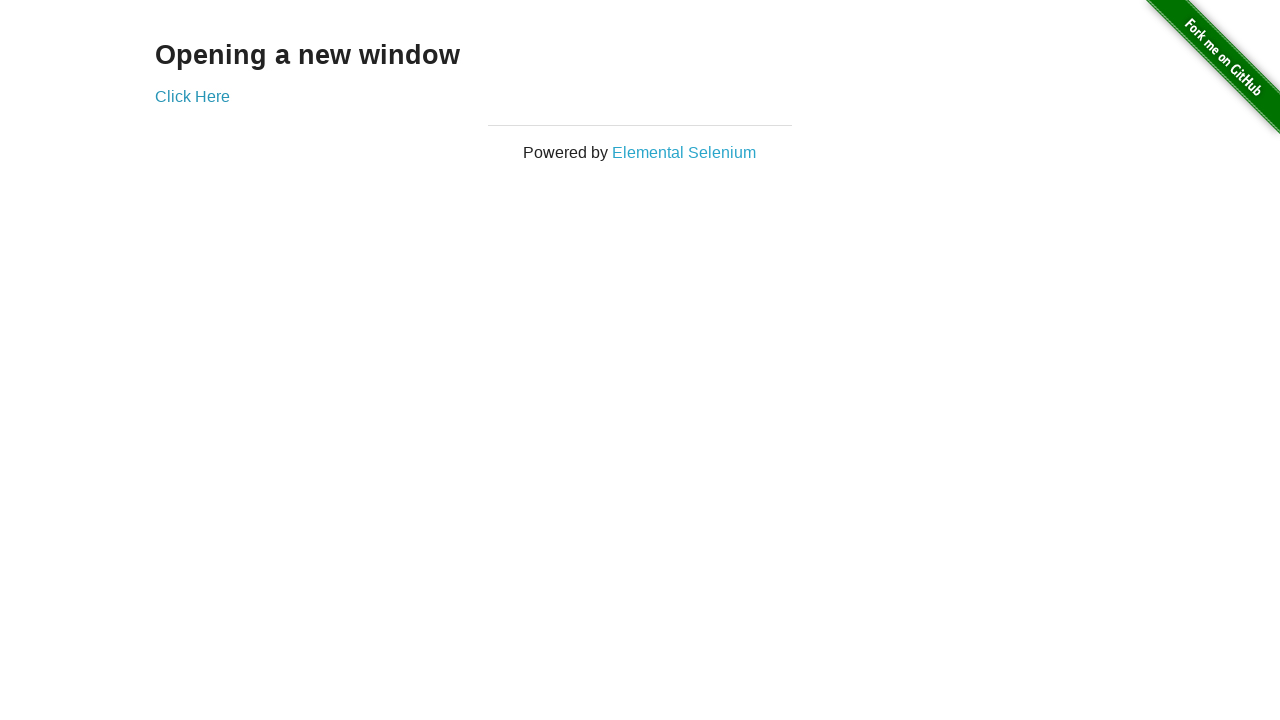

New window/tab finished loading
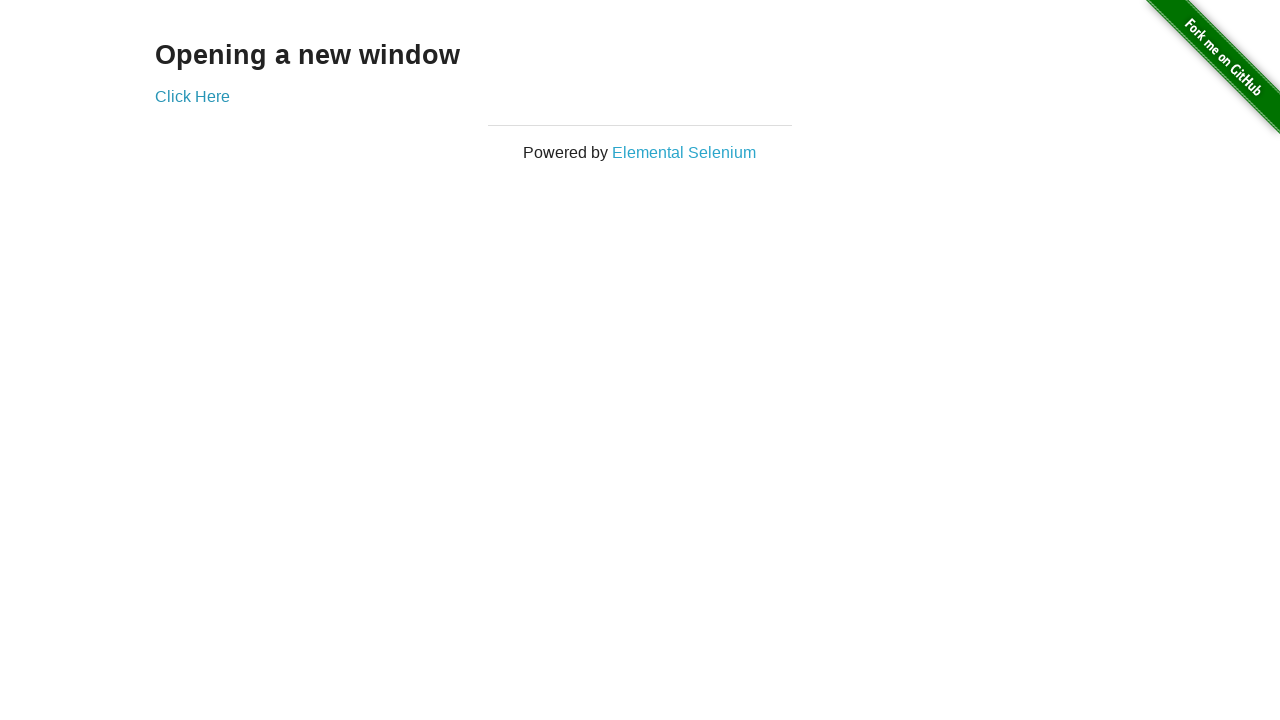

Switched focus to original window
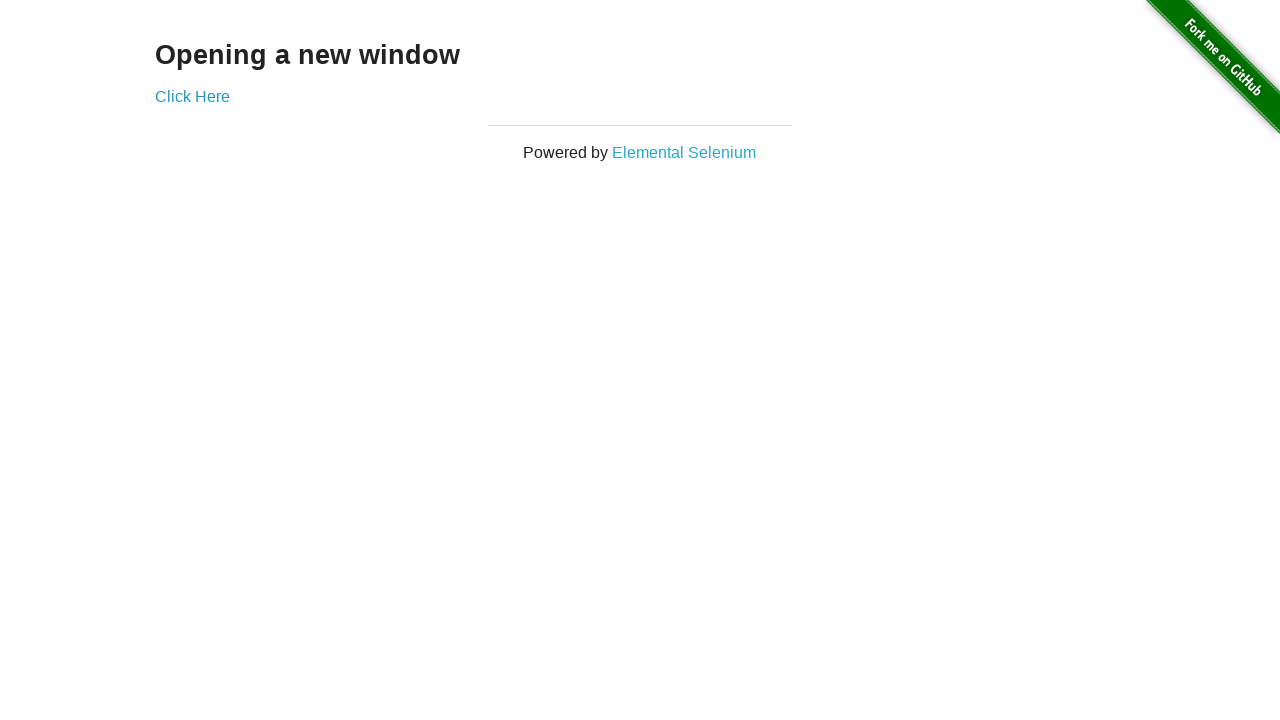

Waited 1 second on original window
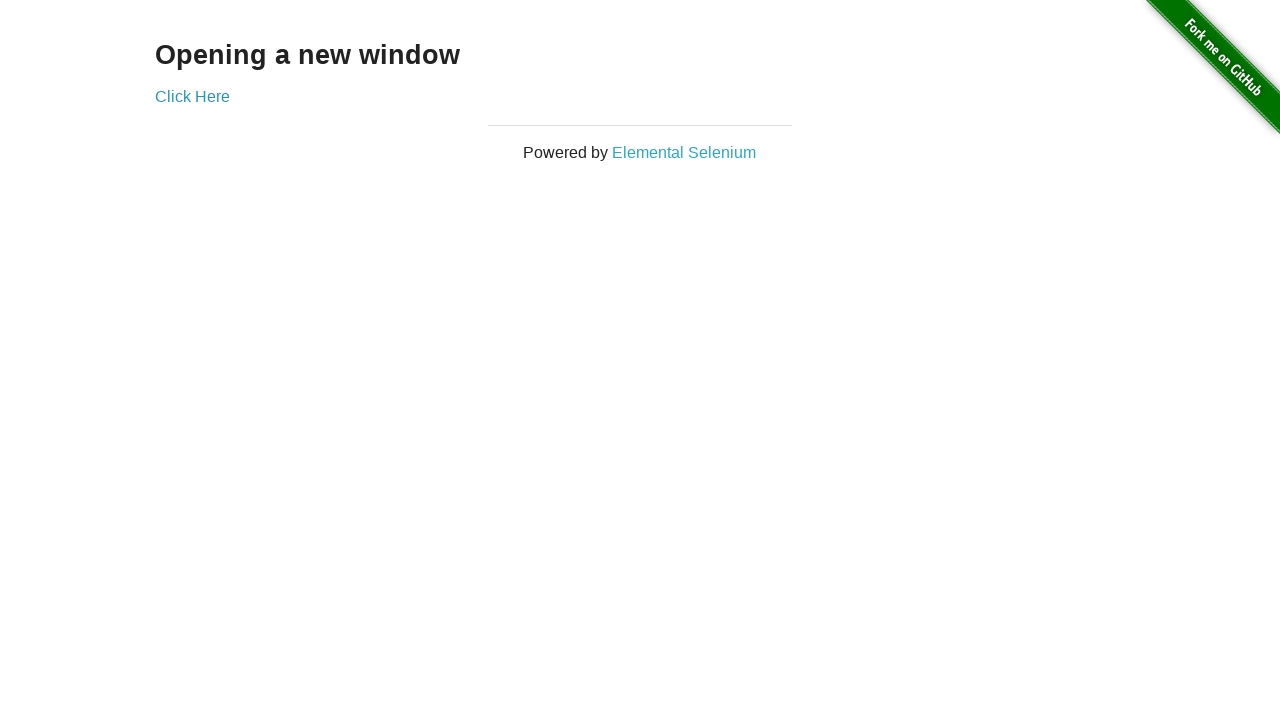

Switched focus to new window/tab
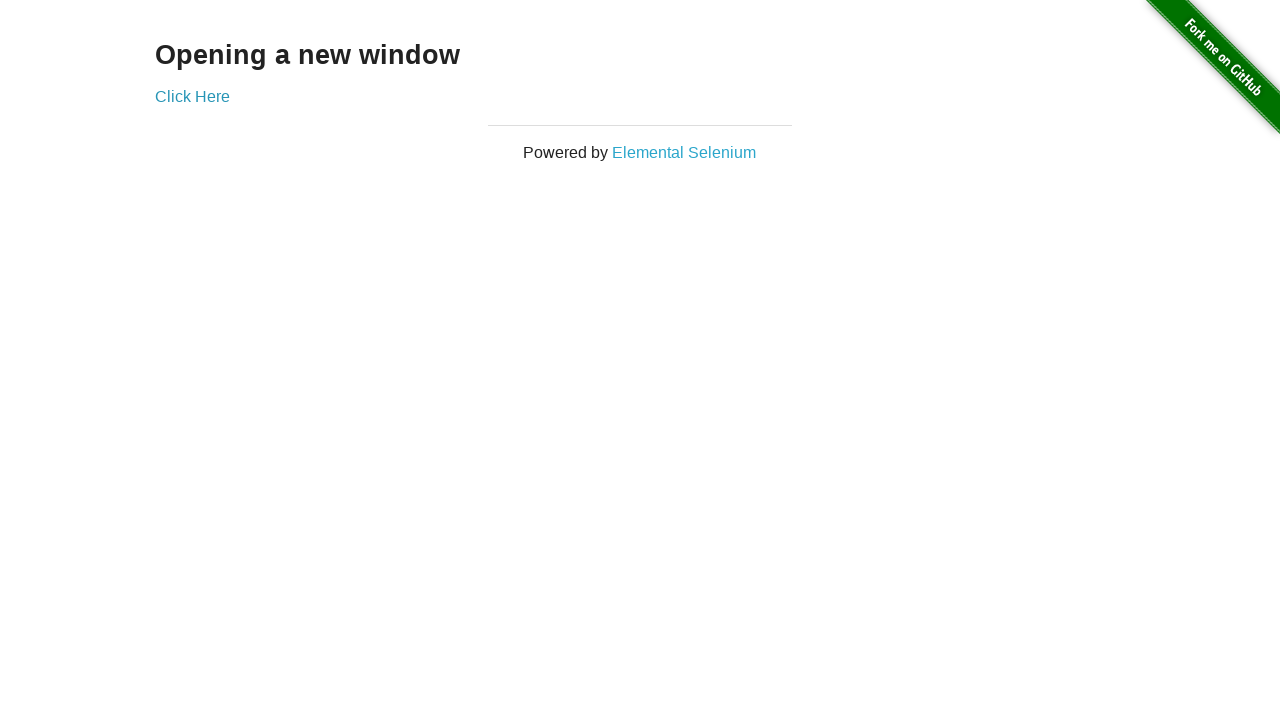

New window content loaded (h3 element found)
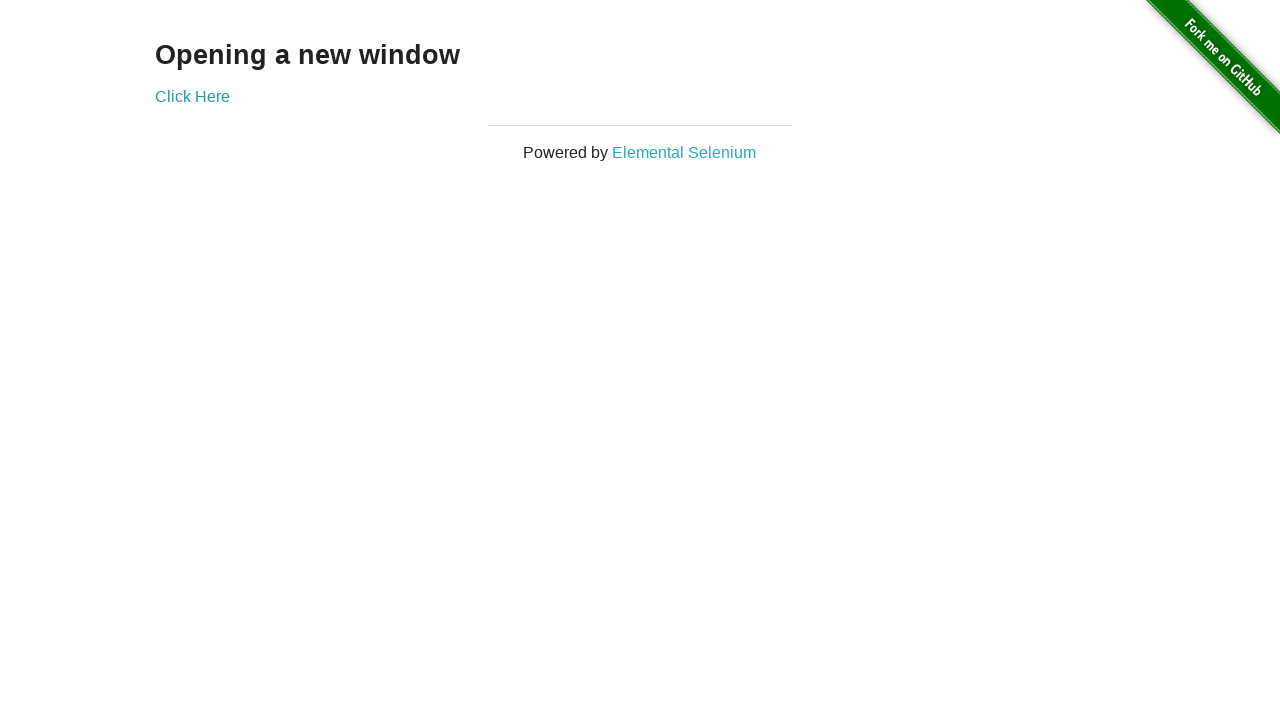

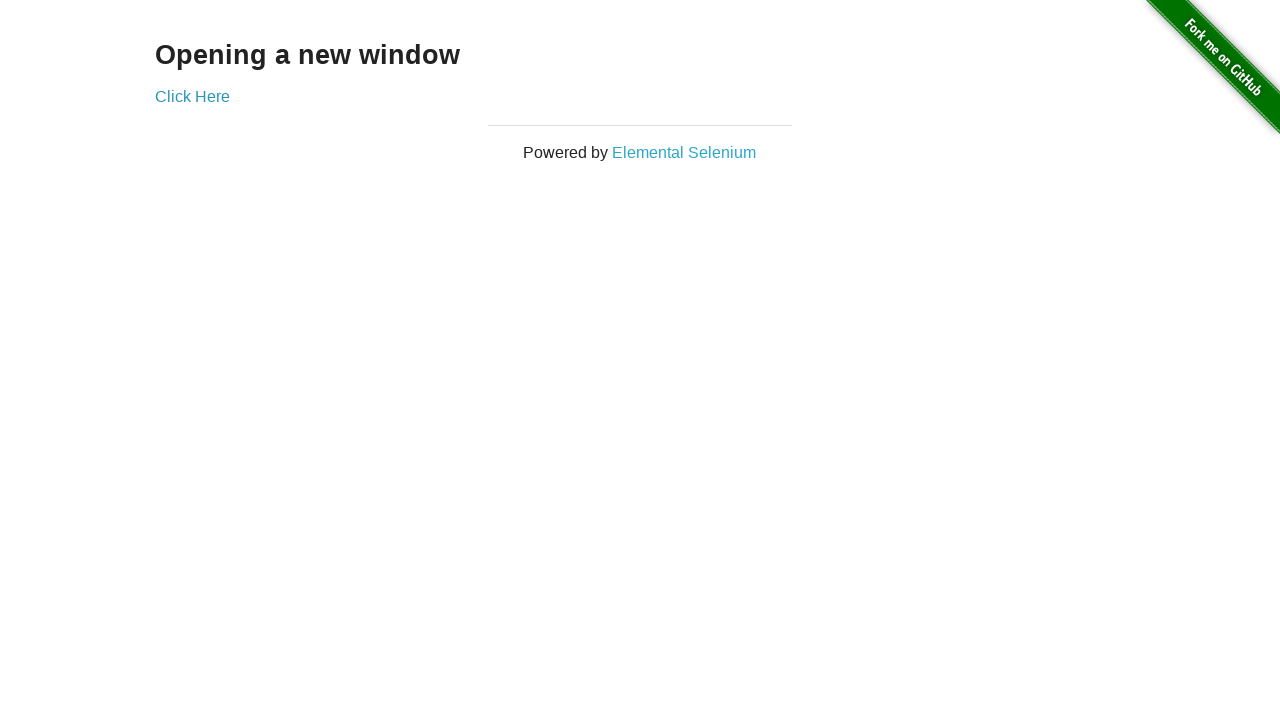